Automates playing a checkers game by making five legal moves as orange (including capturing a blue piece), then restarts the game and confirms the restart was successful.

Starting URL: https://www.gamesforthebrain.com/game/checkers/

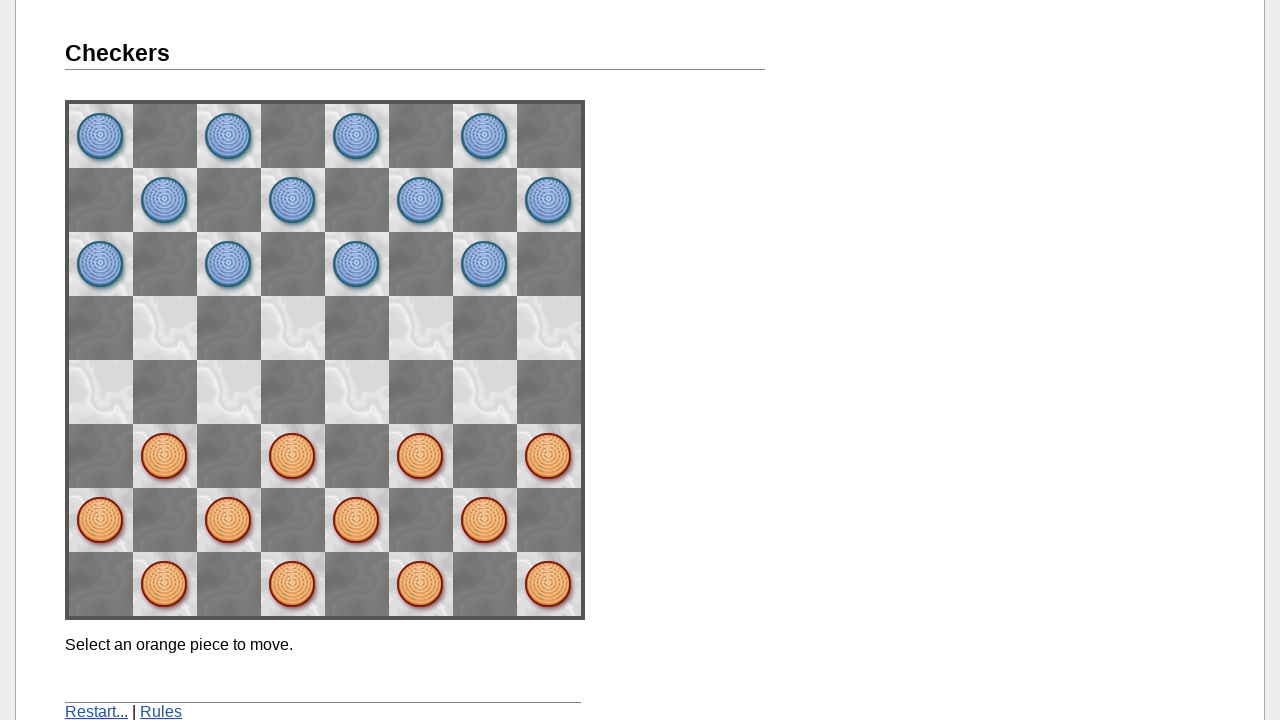

Clicked orange piece at position (6, 2) at (165, 456) on [name="space62"]
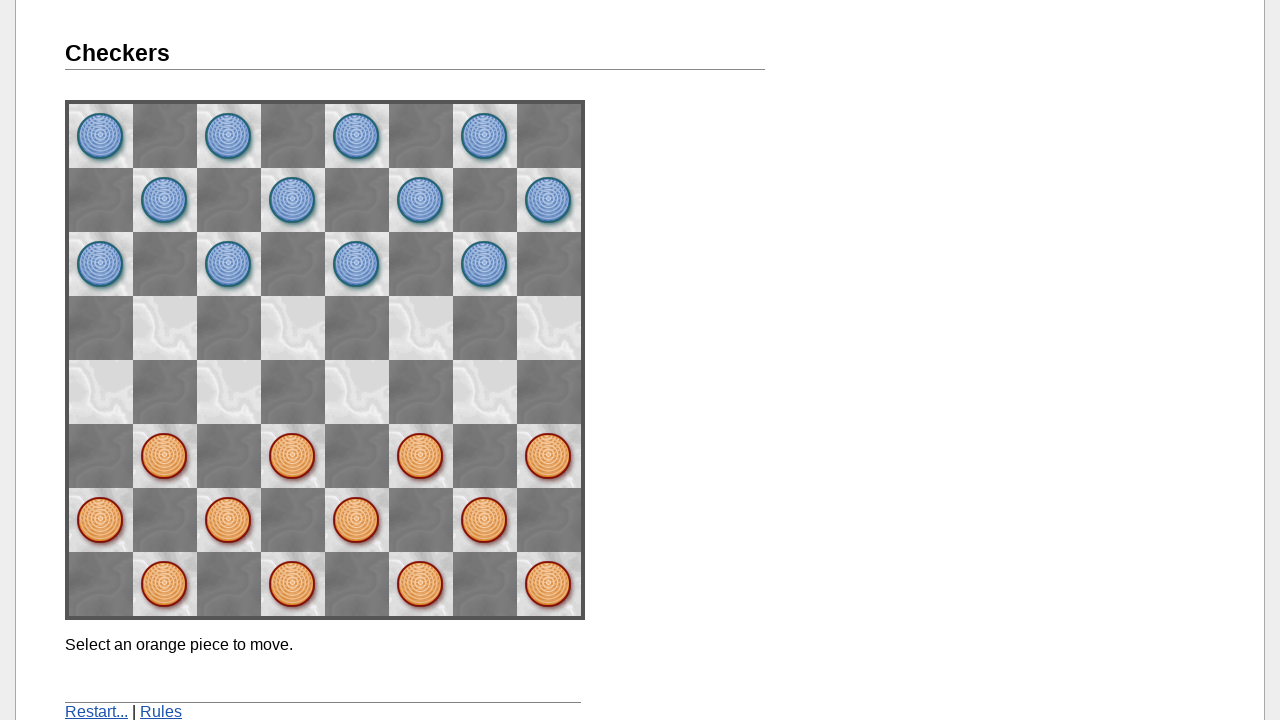

Clicked destination square at position (5, 3) at (229, 392) on [name="space53"]
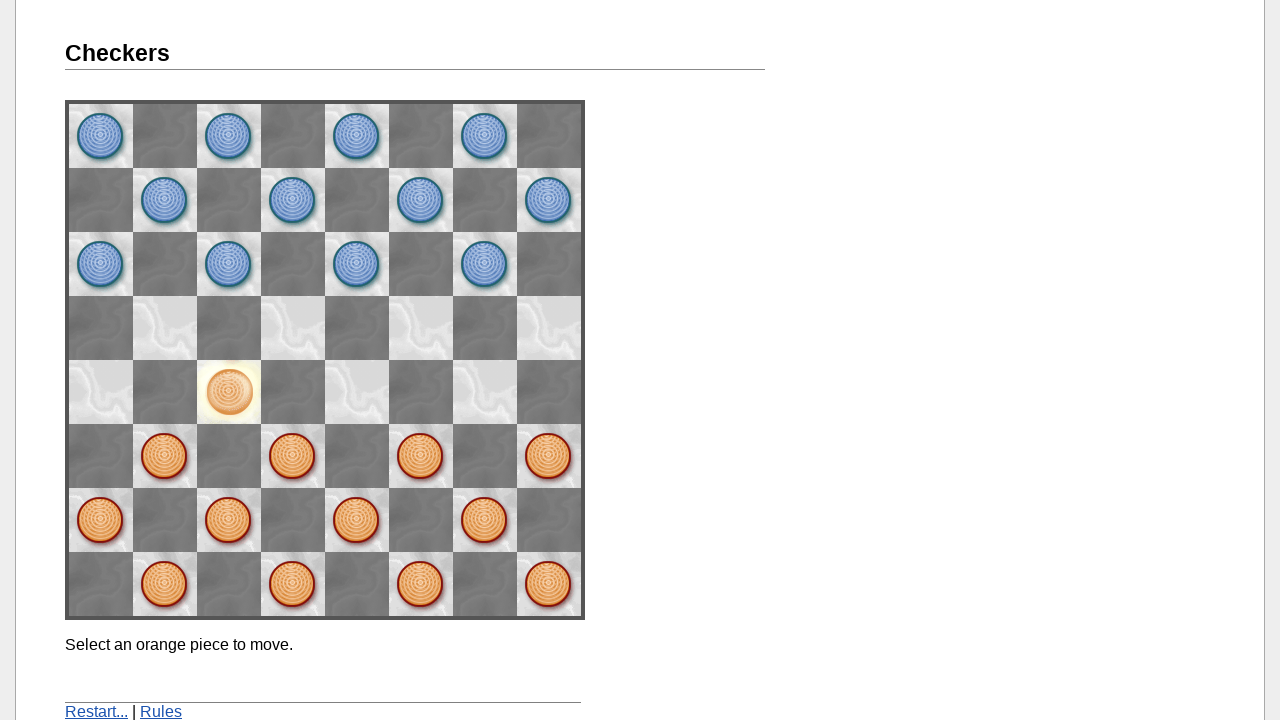

Waited 3 seconds for game to process move and blue to respond
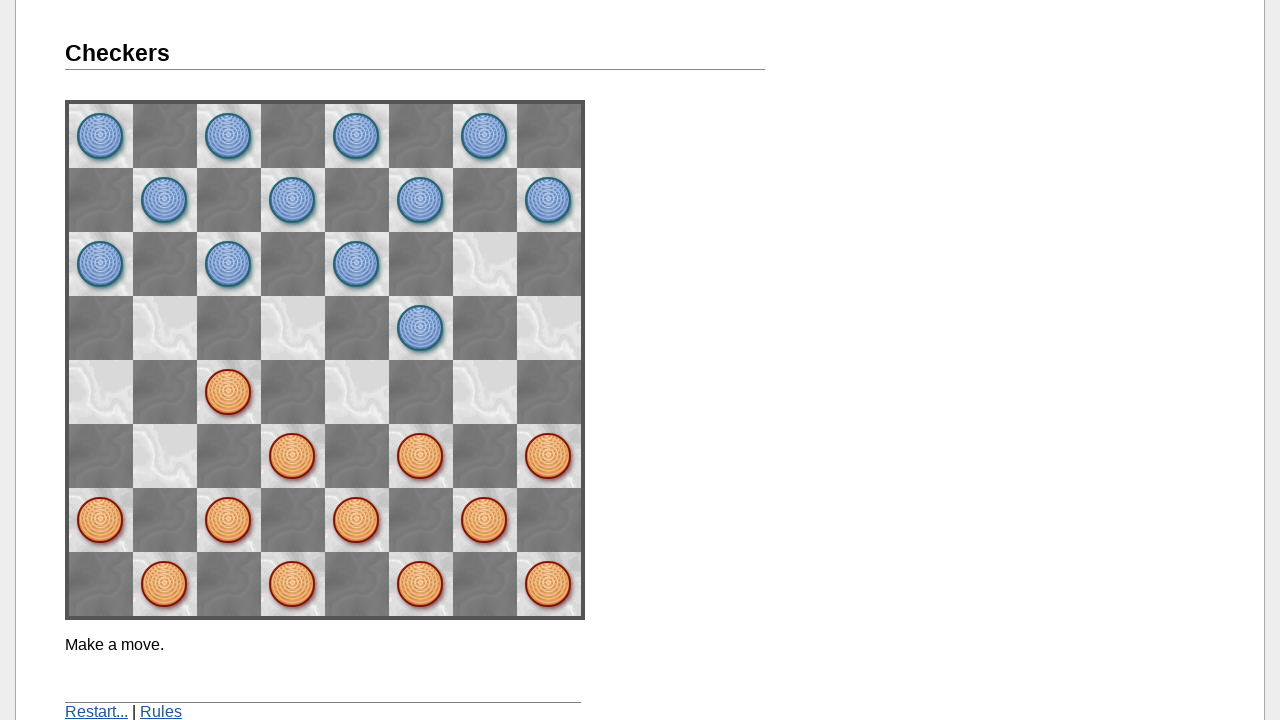

Confirmed 'Make a move' message appeared
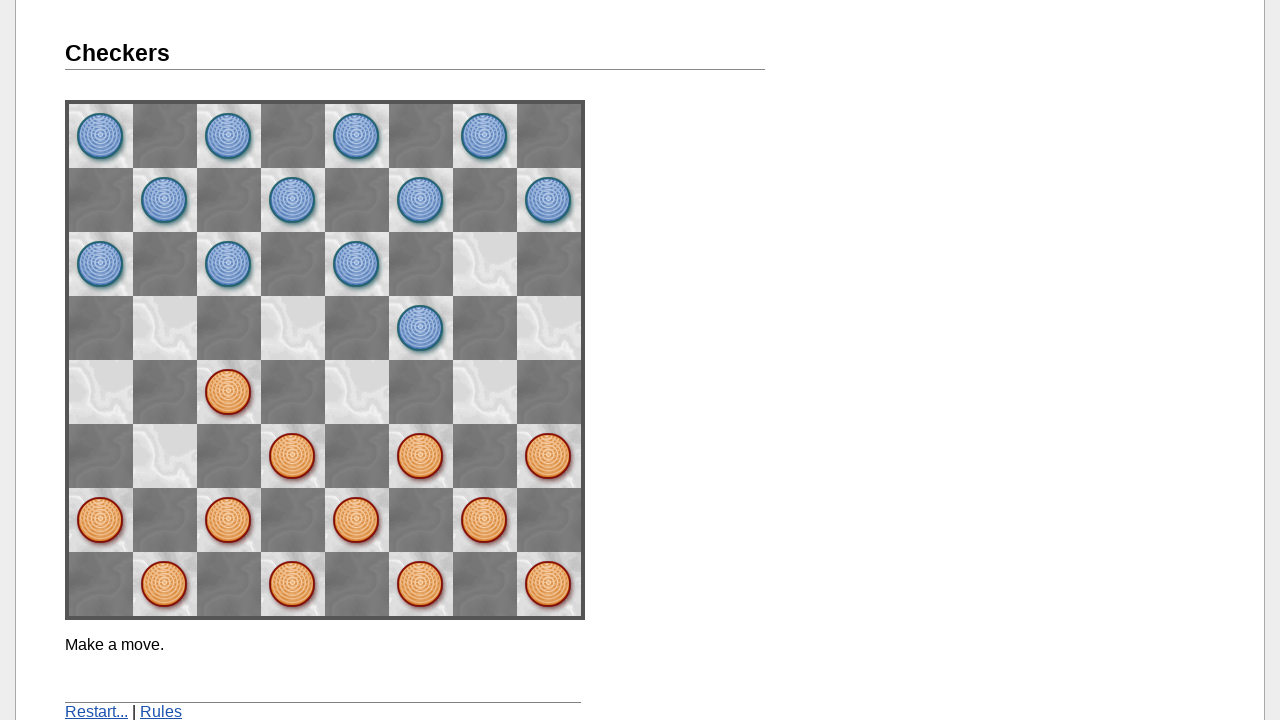

Clicked orange piece at position (2, 2) at (421, 456) on [name="space22"]
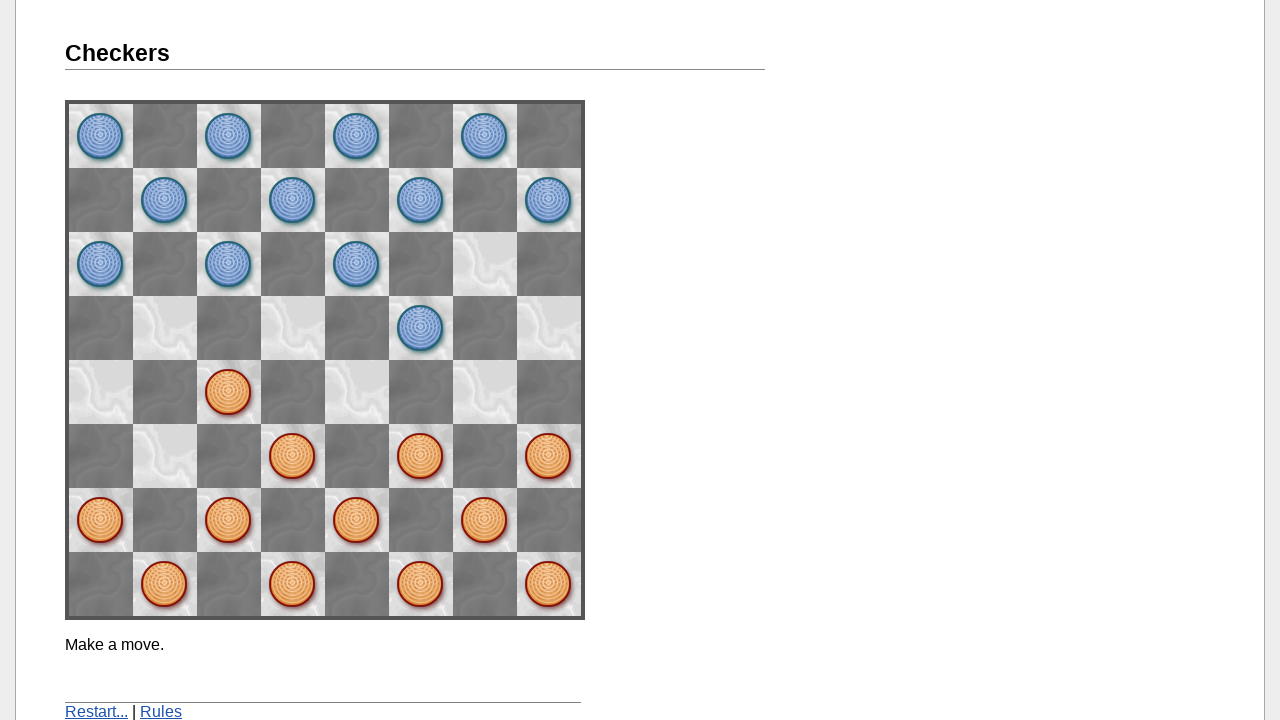

Clicked destination square at position (3, 3) at (357, 392) on [name="space33"]
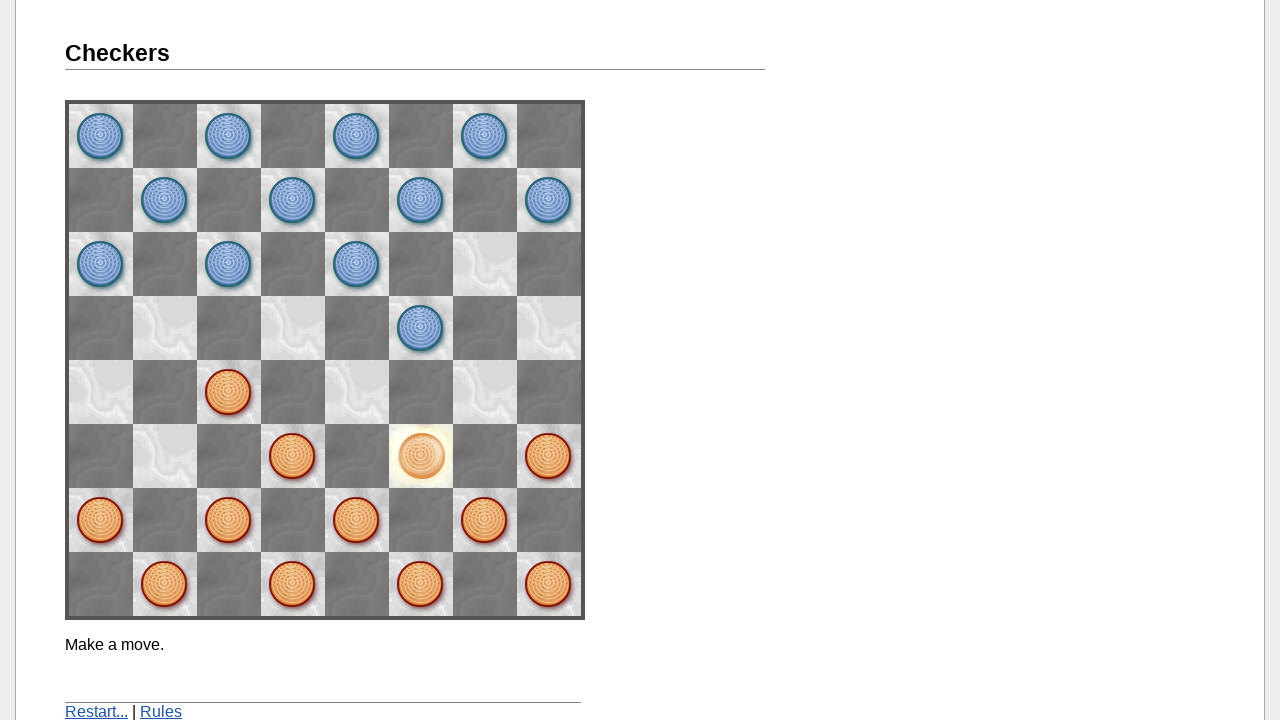

Waited 3 seconds for game to process move and blue to respond
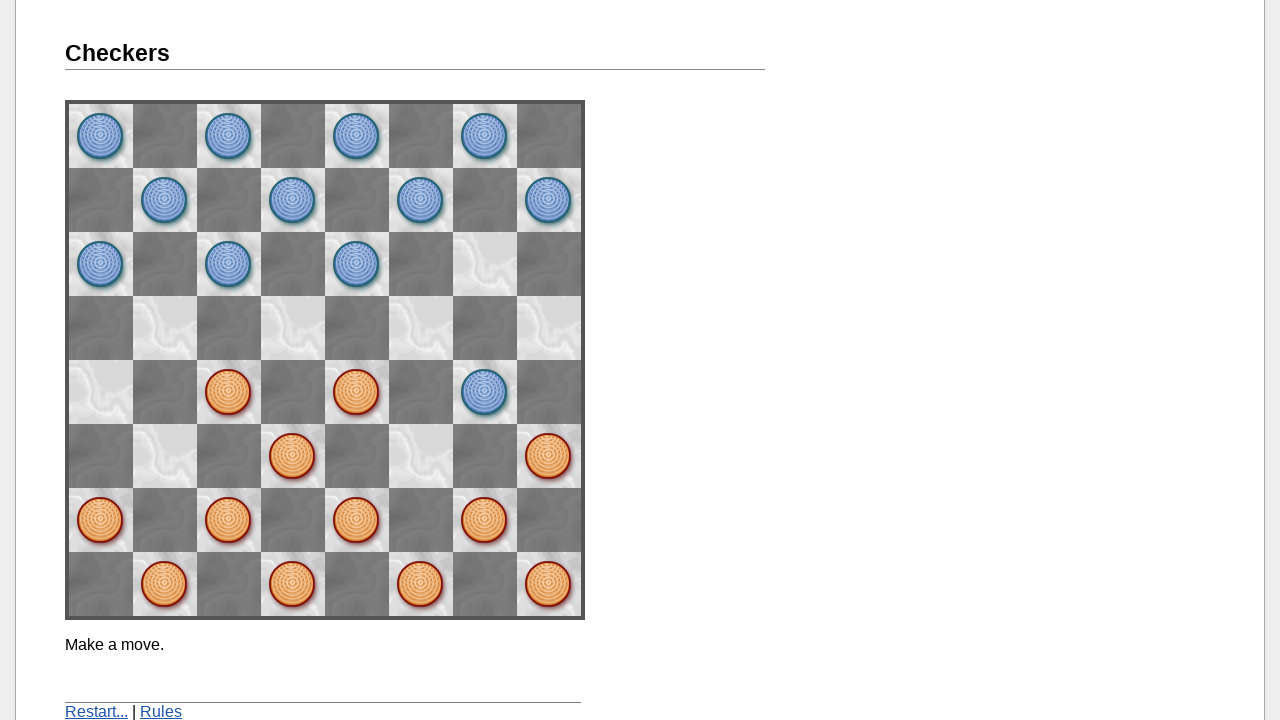

Confirmed 'Make a move' message appeared
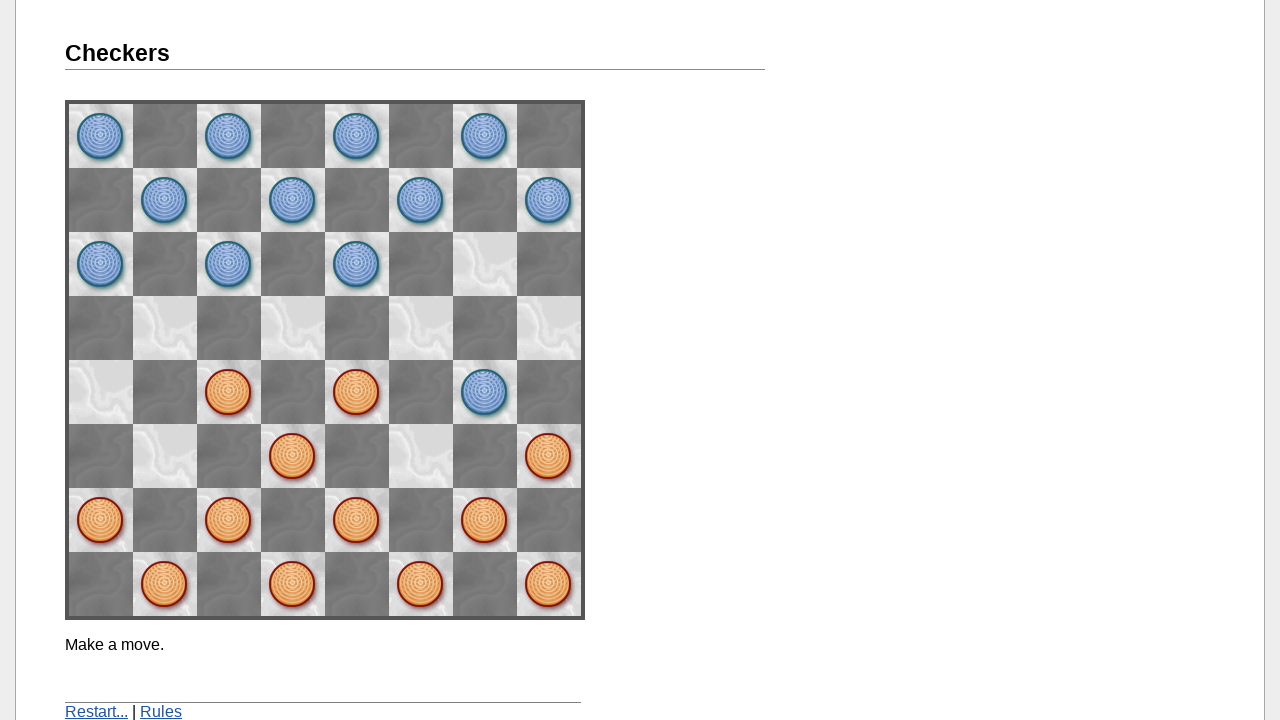

Clicked orange piece at position (1, 1) at (485, 520) on [name="space11"]
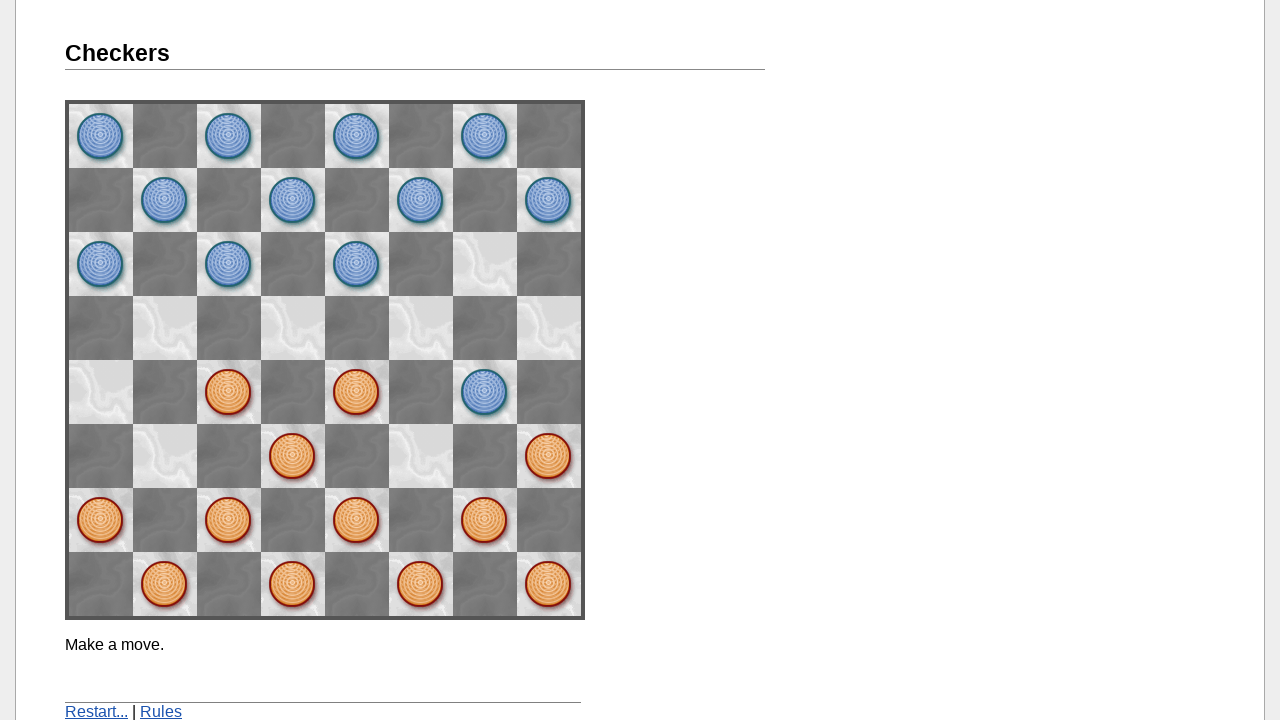

Clicked destination square at position (2, 2) at (421, 456) on [name="space22"]
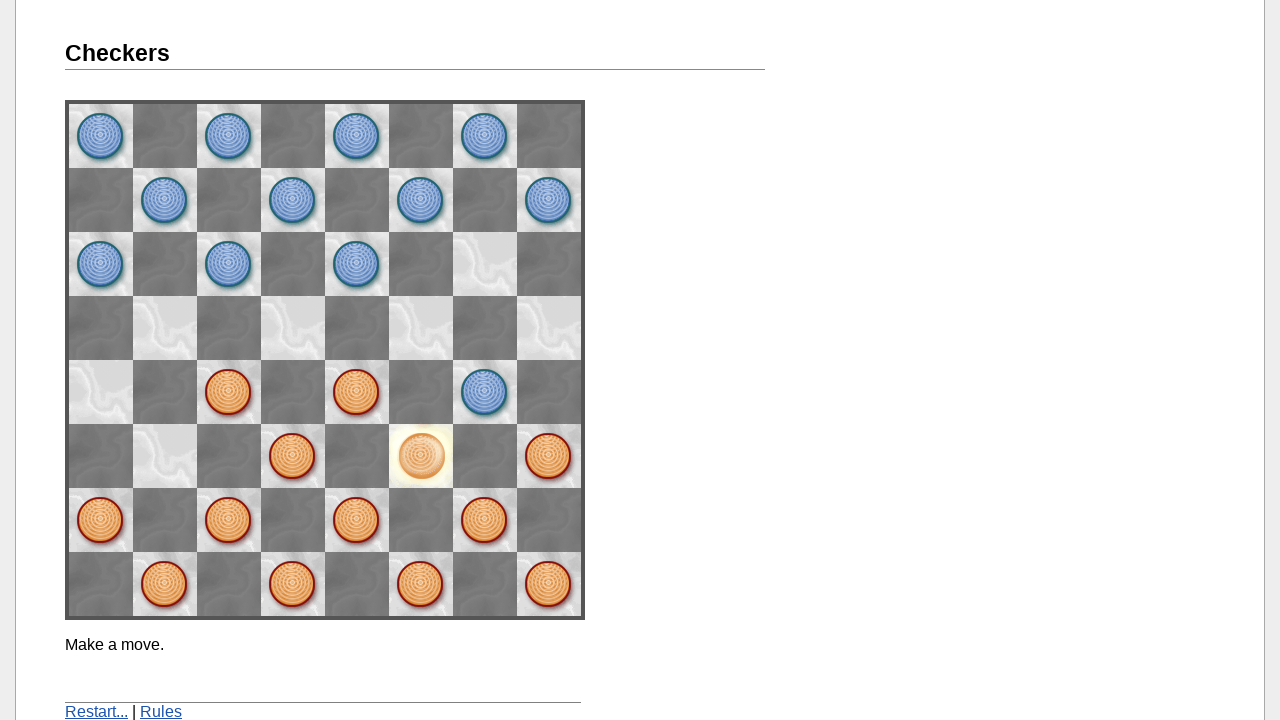

Waited 3 seconds for game to process move and blue to respond
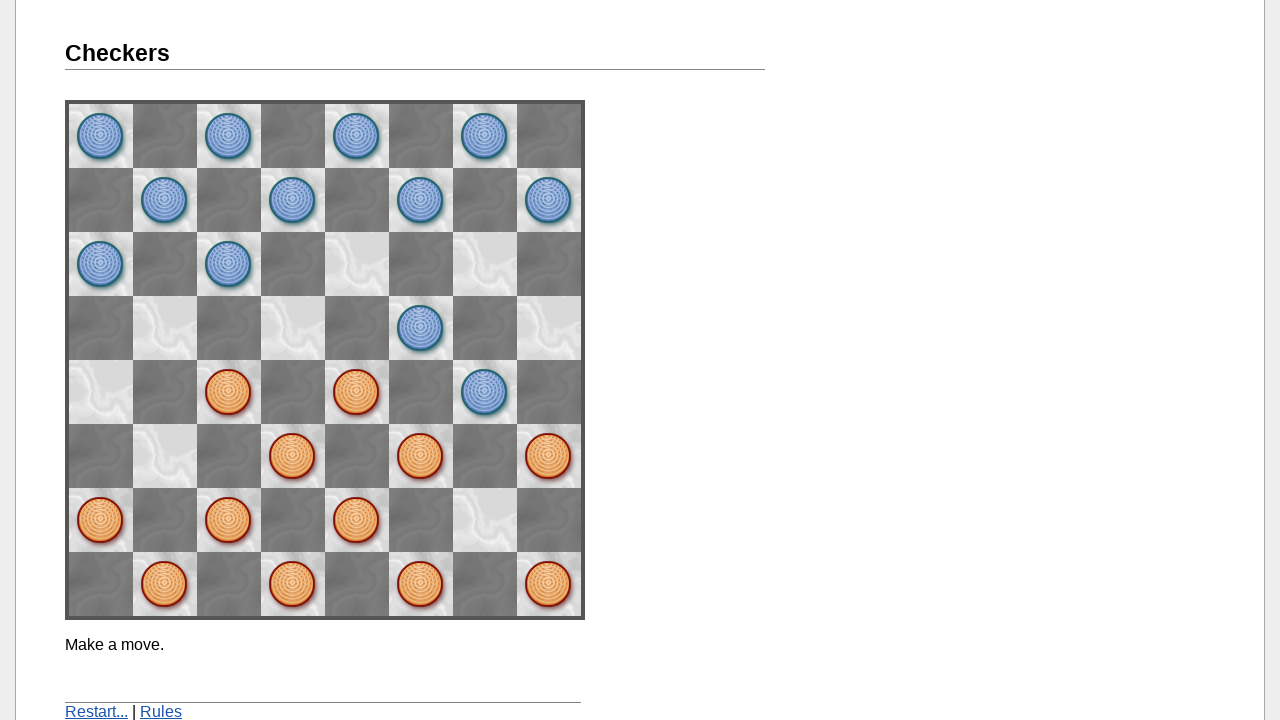

Confirmed 'Make a move' message appeared
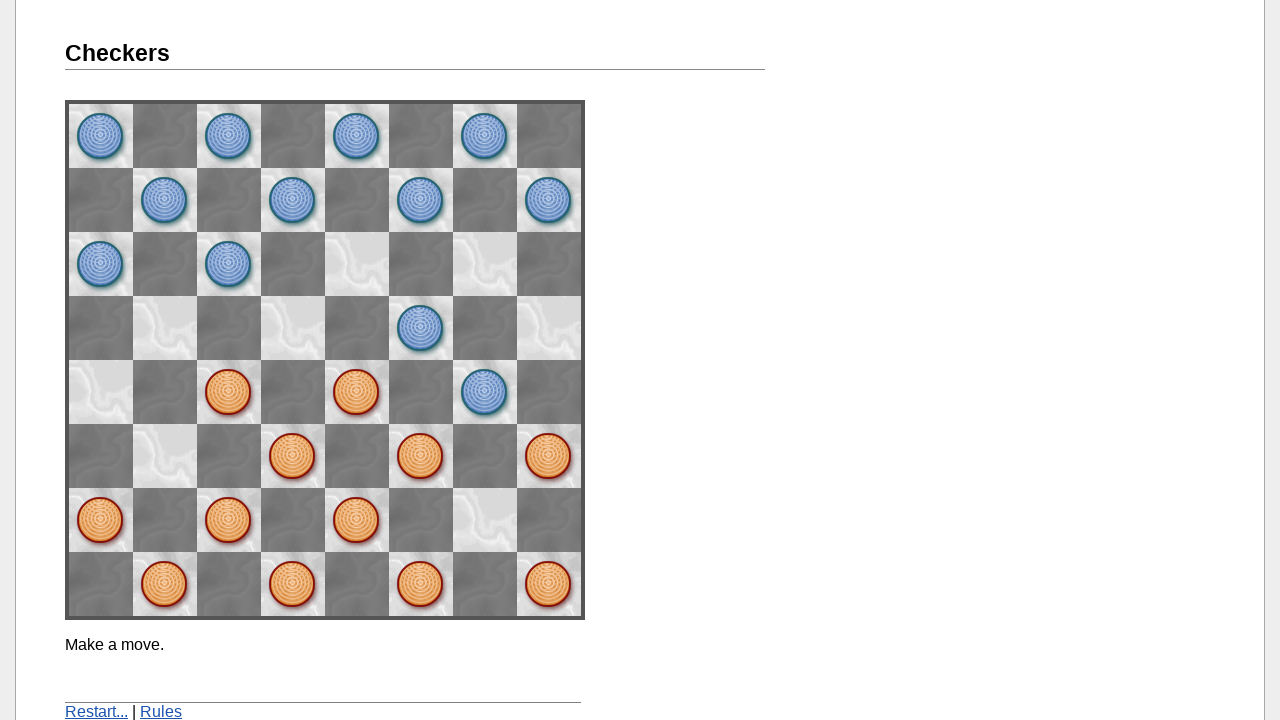

Clicked orange piece at position (2, 2) at (421, 456) on [name="space22"]
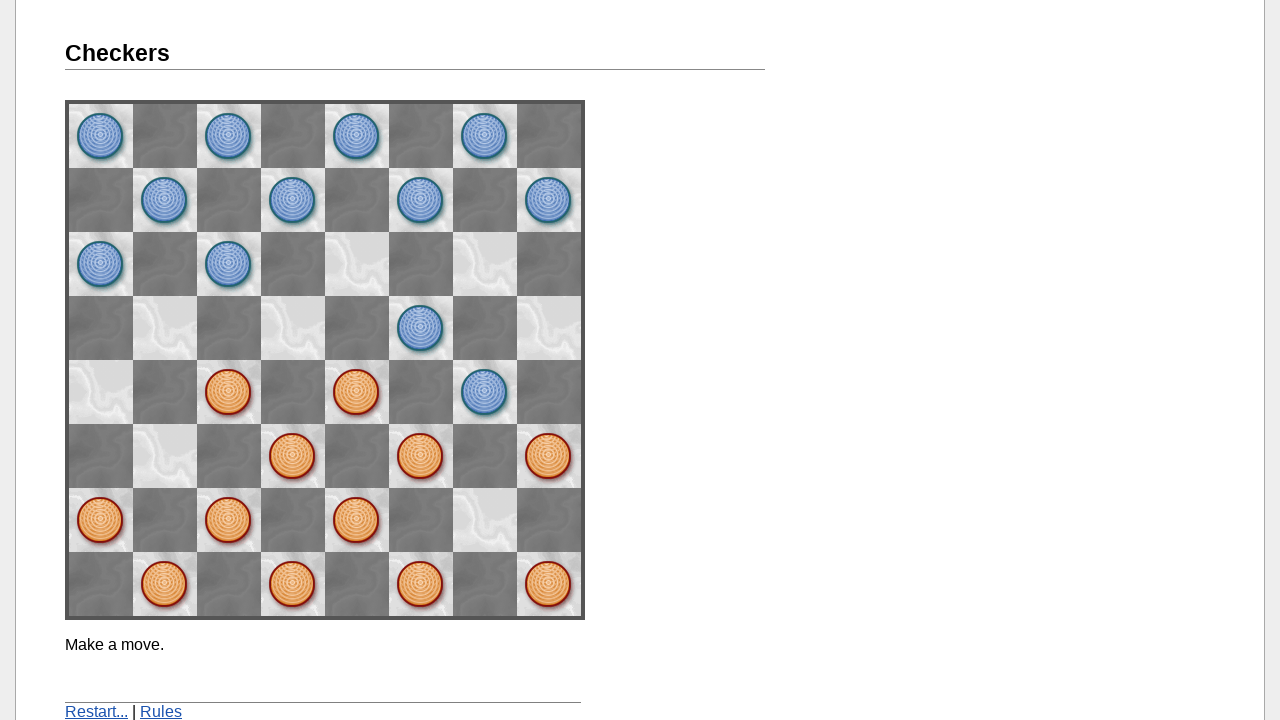

Clicked destination square at position (0, 4) at (549, 328) on [name="space04"]
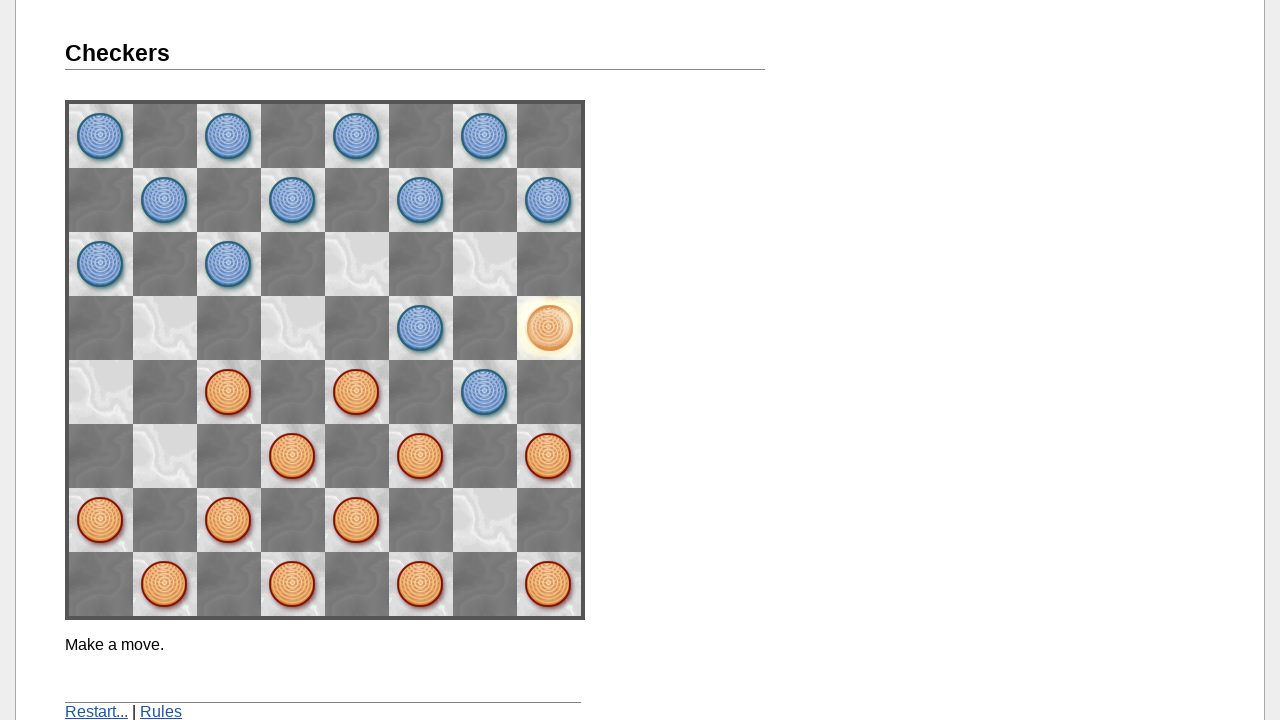

Waited 3 seconds for game to process move and blue to respond
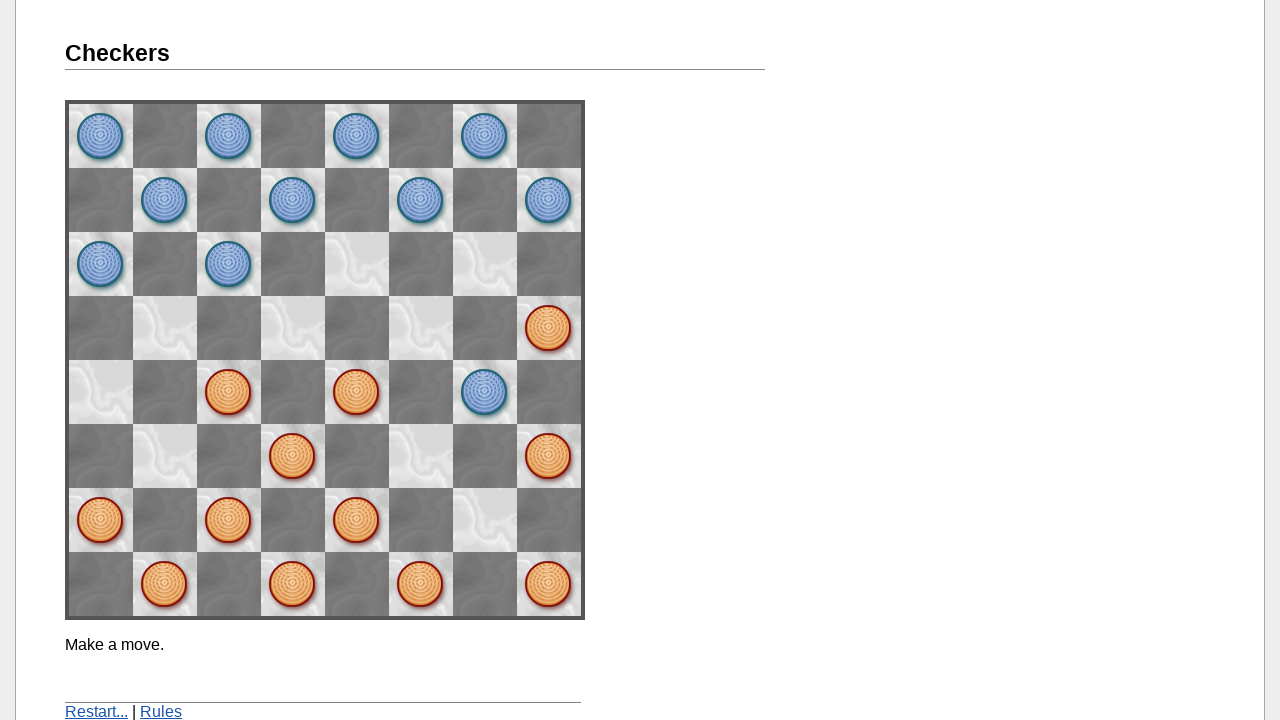

Confirmed 'Make a move' message appeared
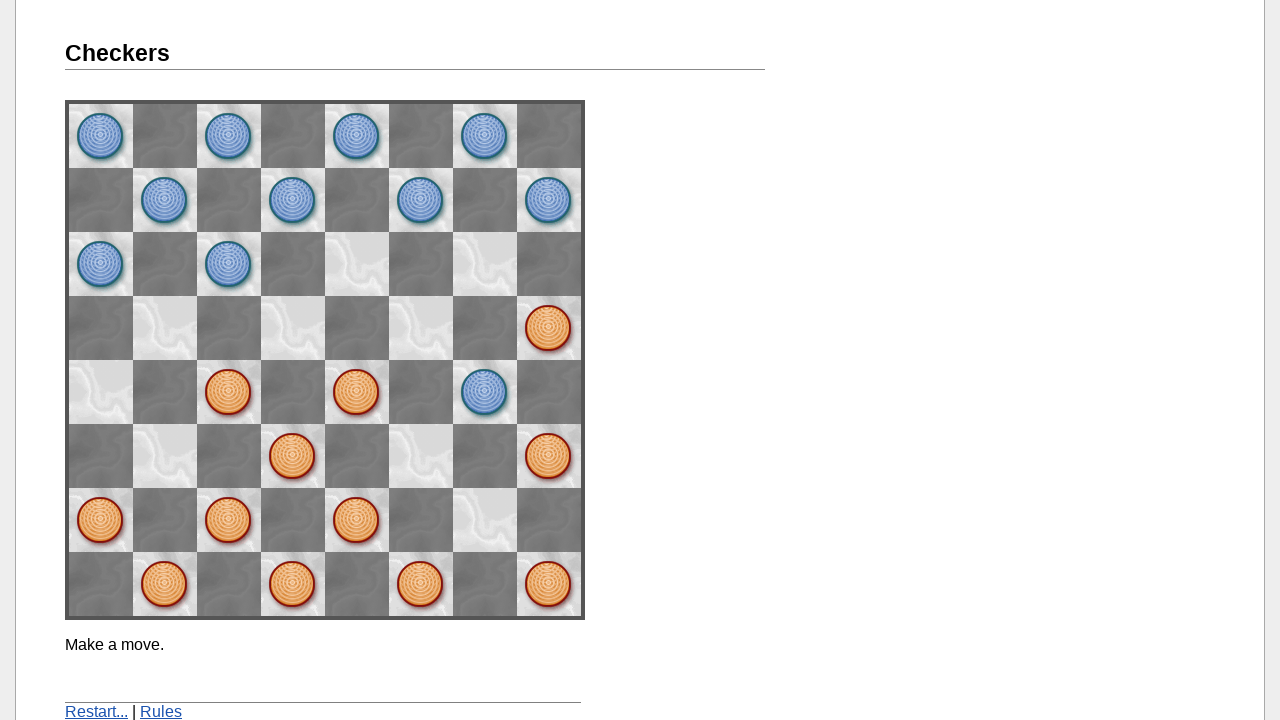

Clicked orange piece at position (0, 2) at (549, 456) on [name="space02"]
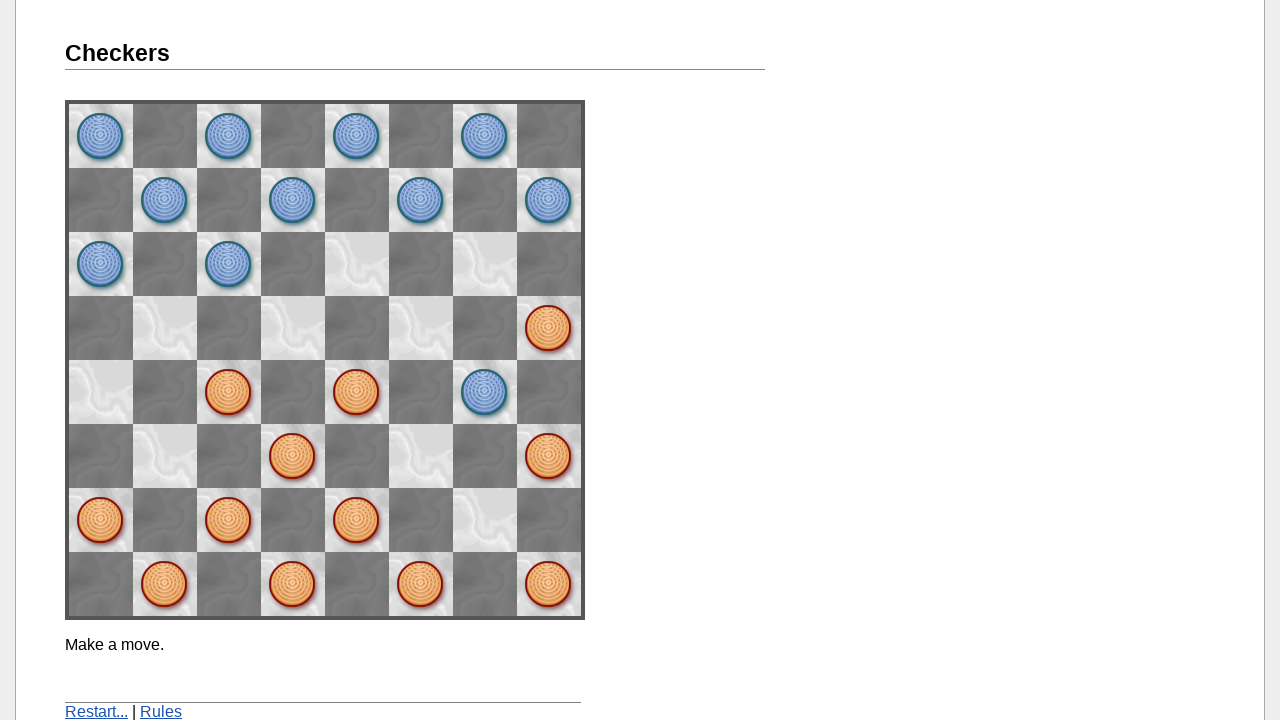

Clicked destination square at position (2, 4) at (421, 328) on [name="space24"]
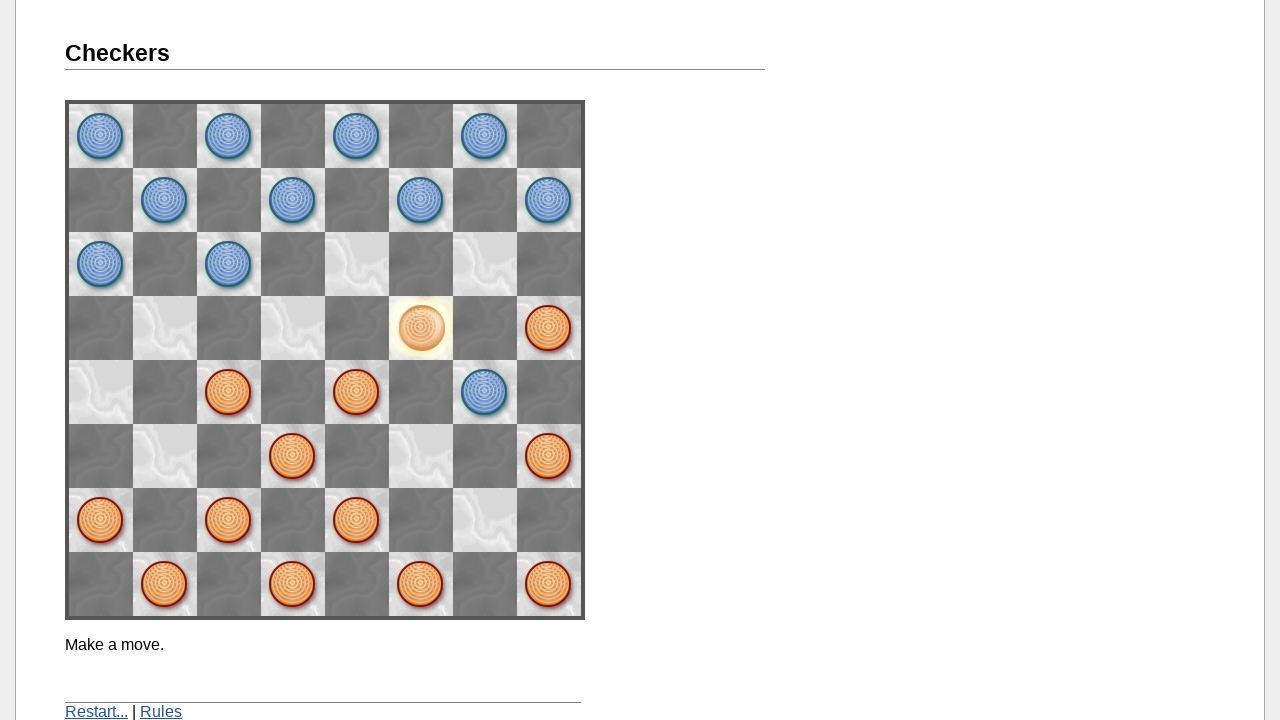

Waited 3 seconds for game to process move and blue to respond
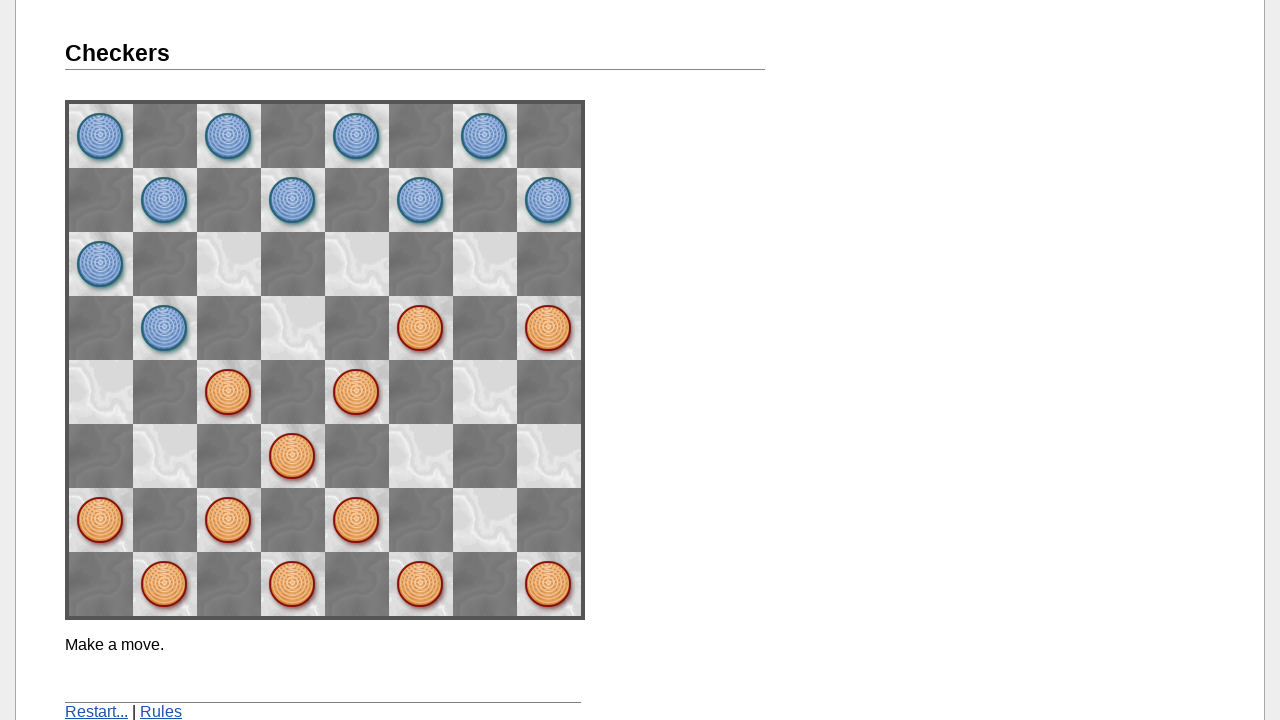

Confirmed 'Make a move' message appeared
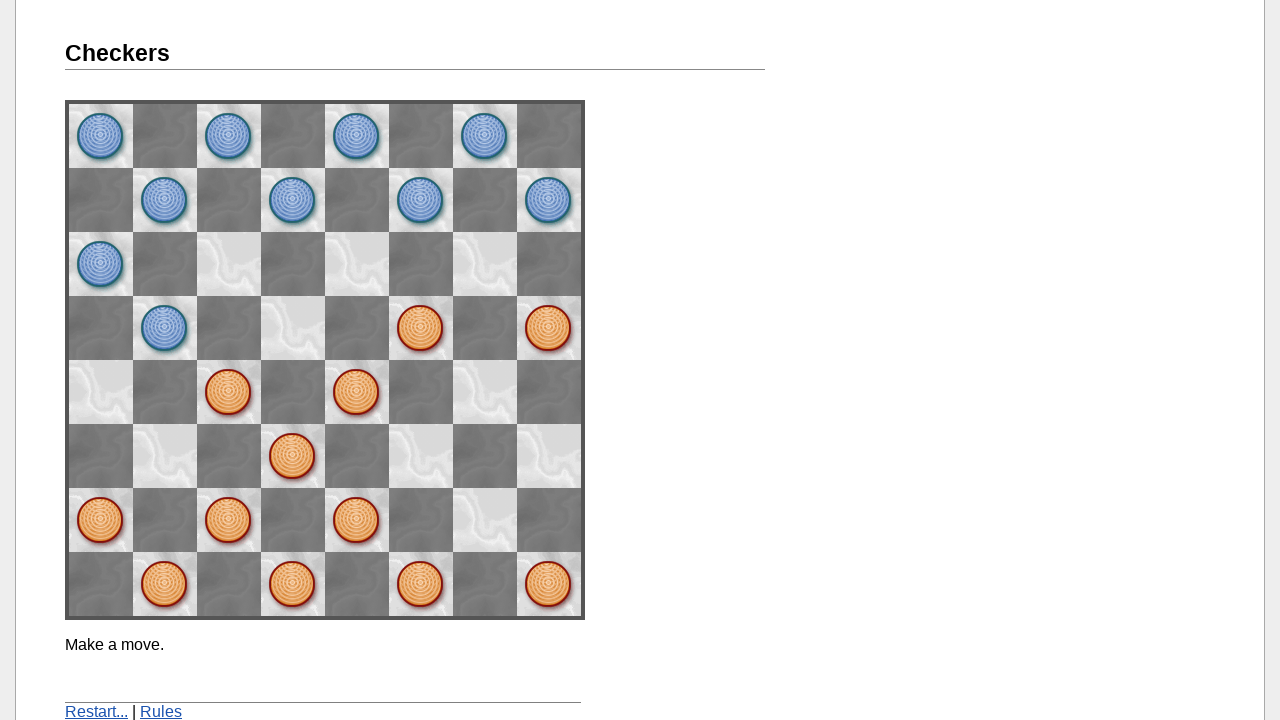

Clicked Restart link to restart the game at (96, 712) on a:has-text("Restart...")
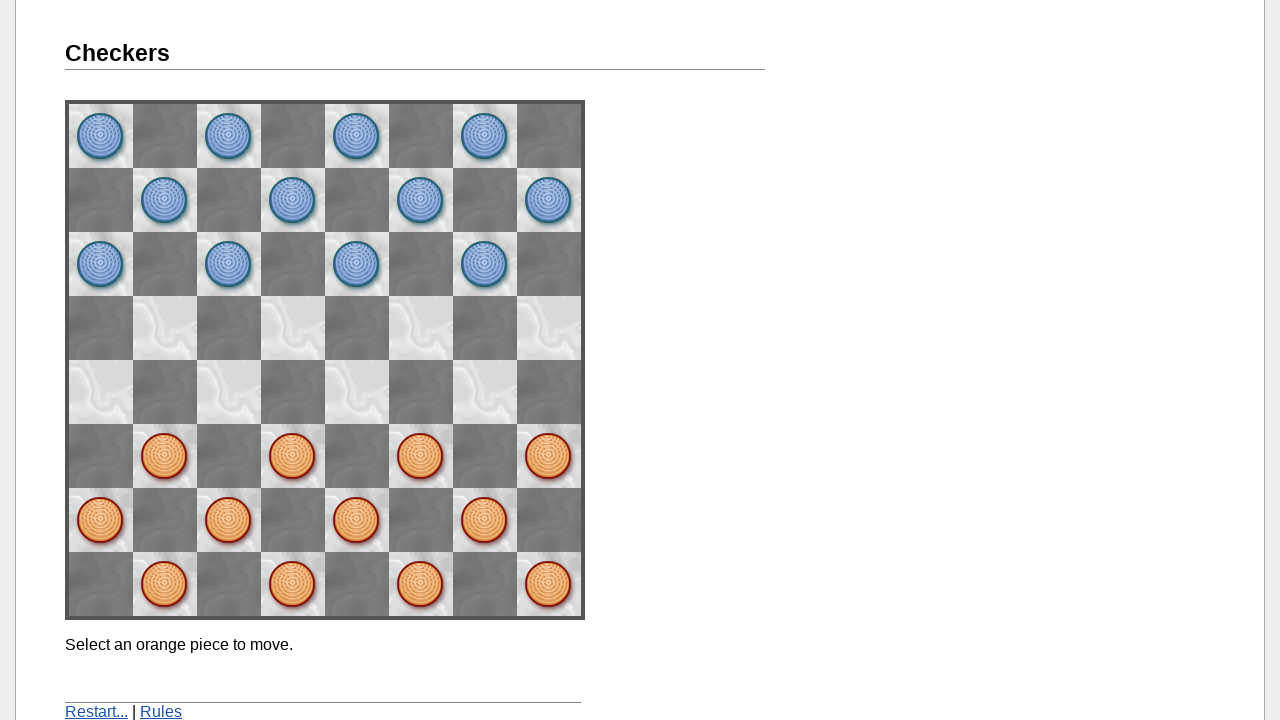

Confirmed game restart was successful with initial message
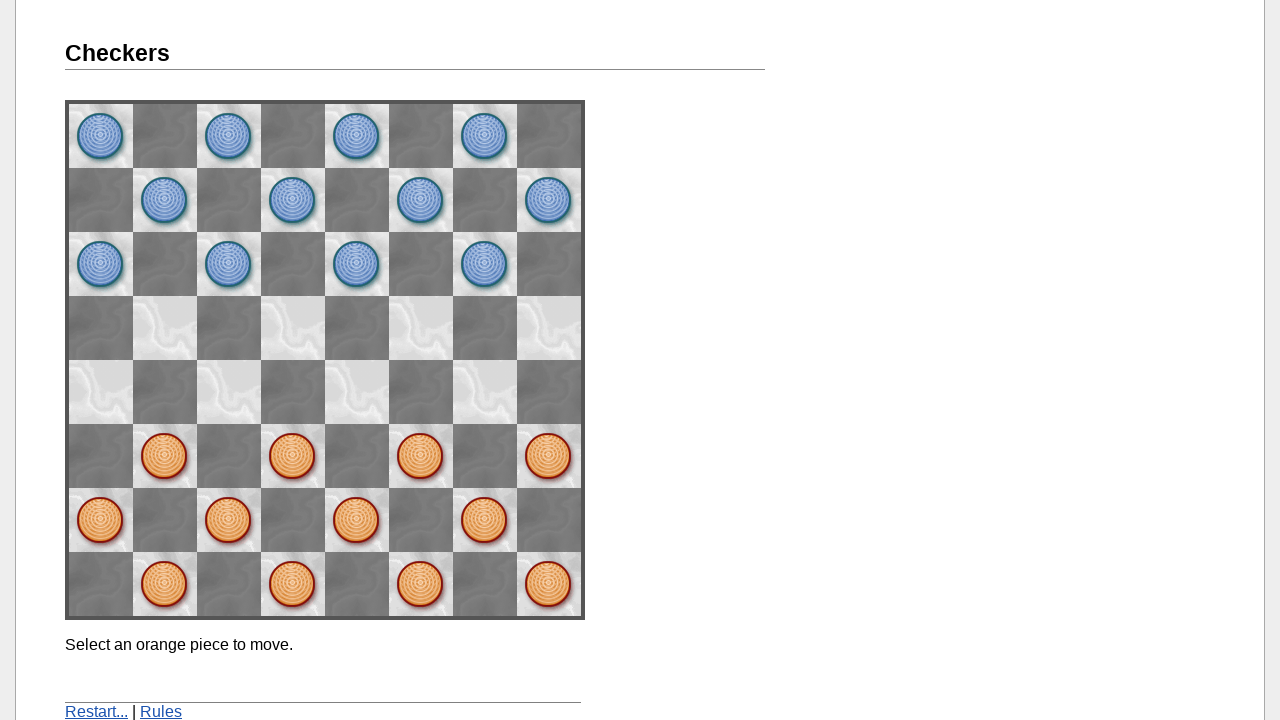

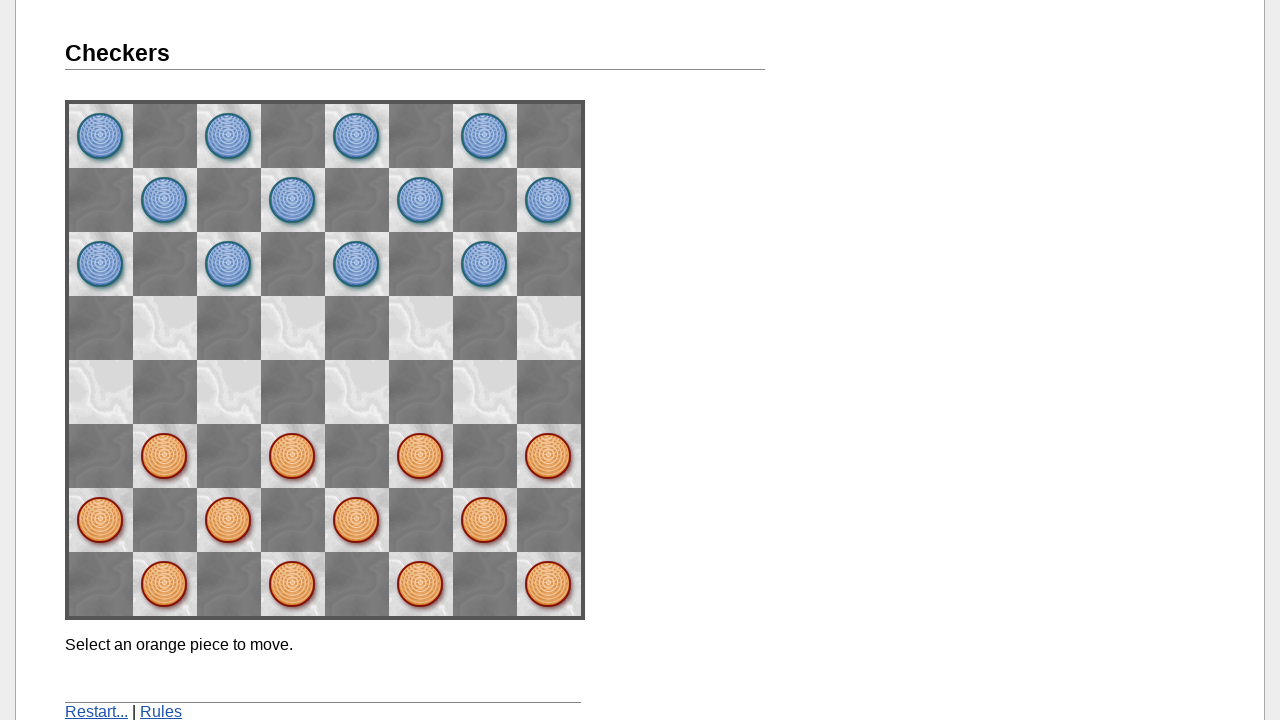